Loads the CircleCI homepage and verifies it loads successfully

Starting URL: https://circleci.com

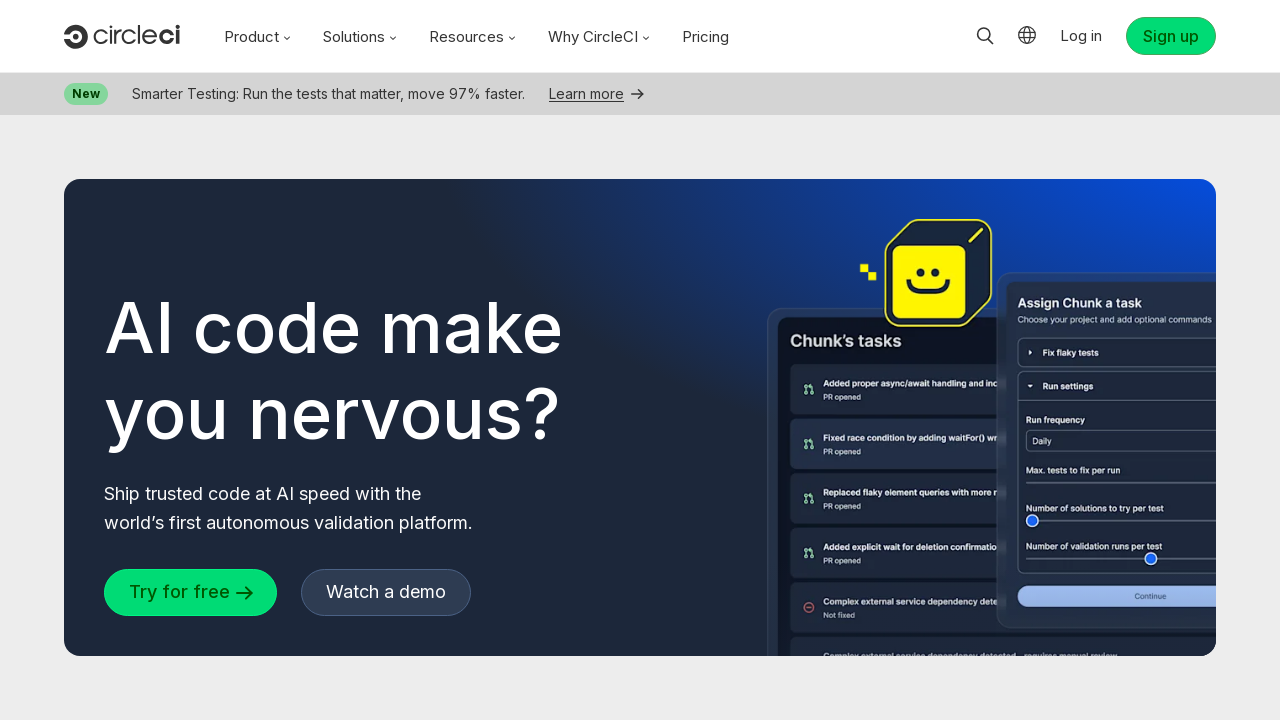

Navigated to CircleCI homepage
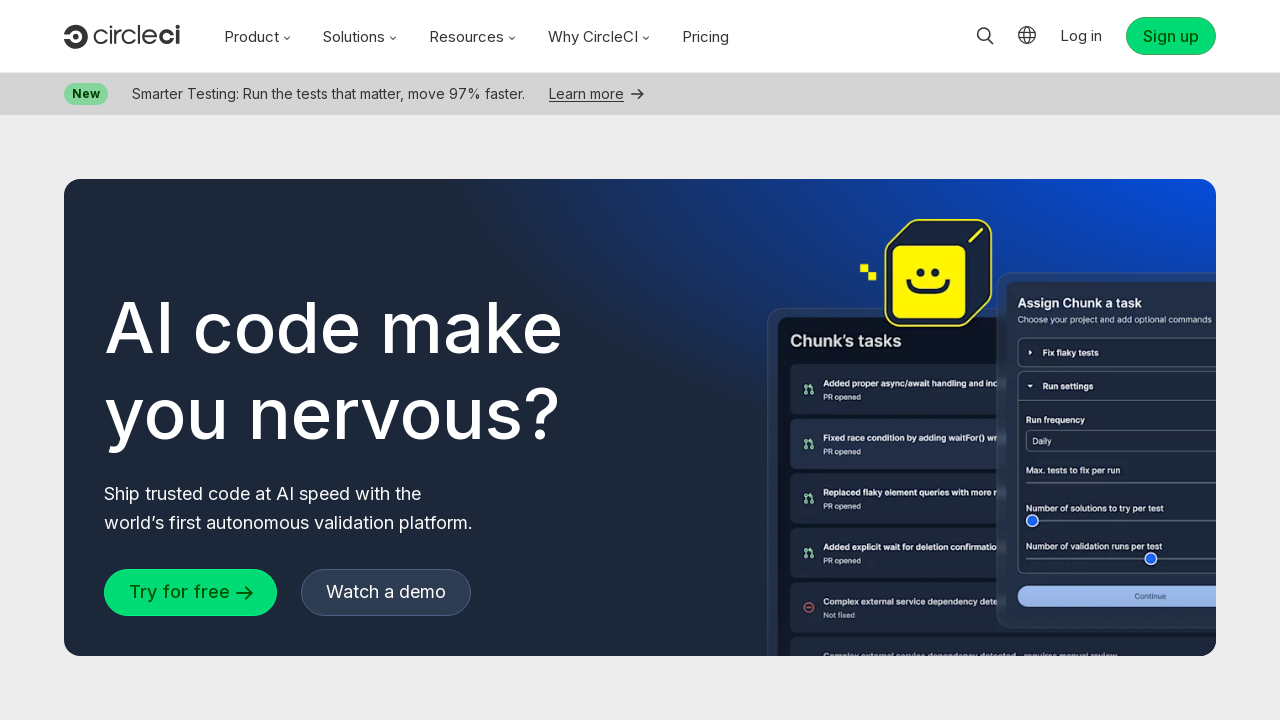

Page DOM content loaded successfully
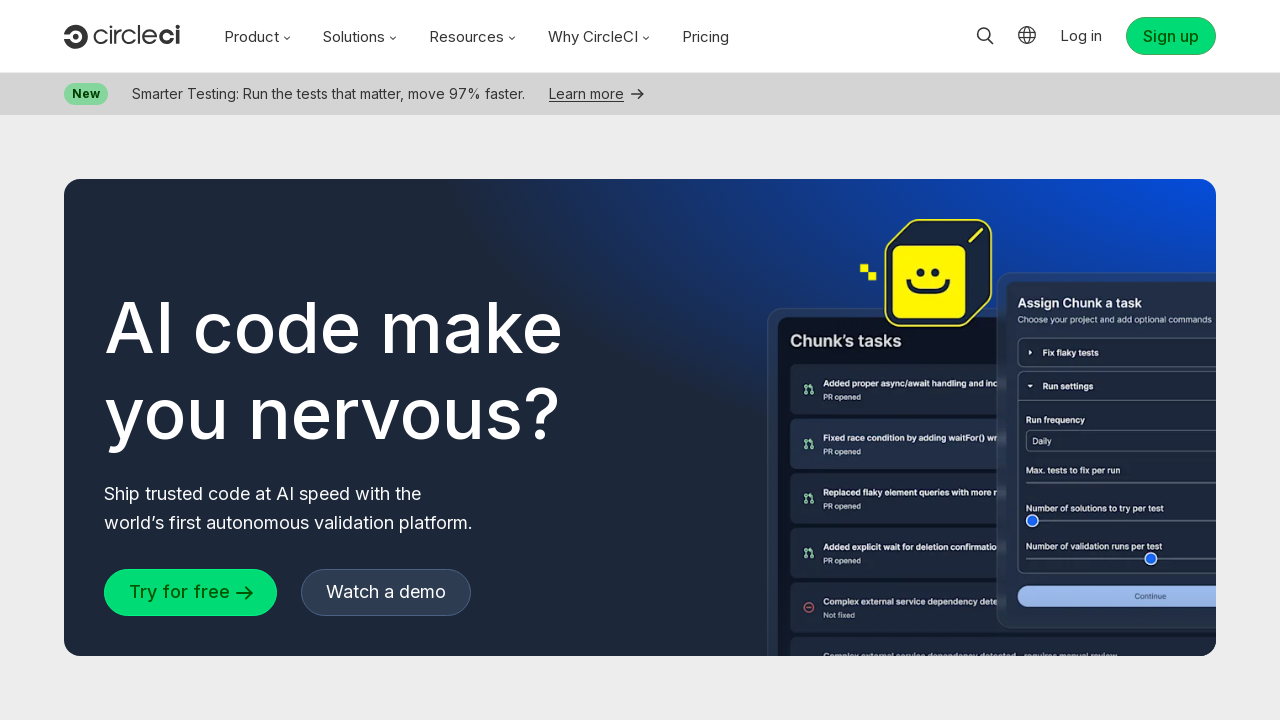

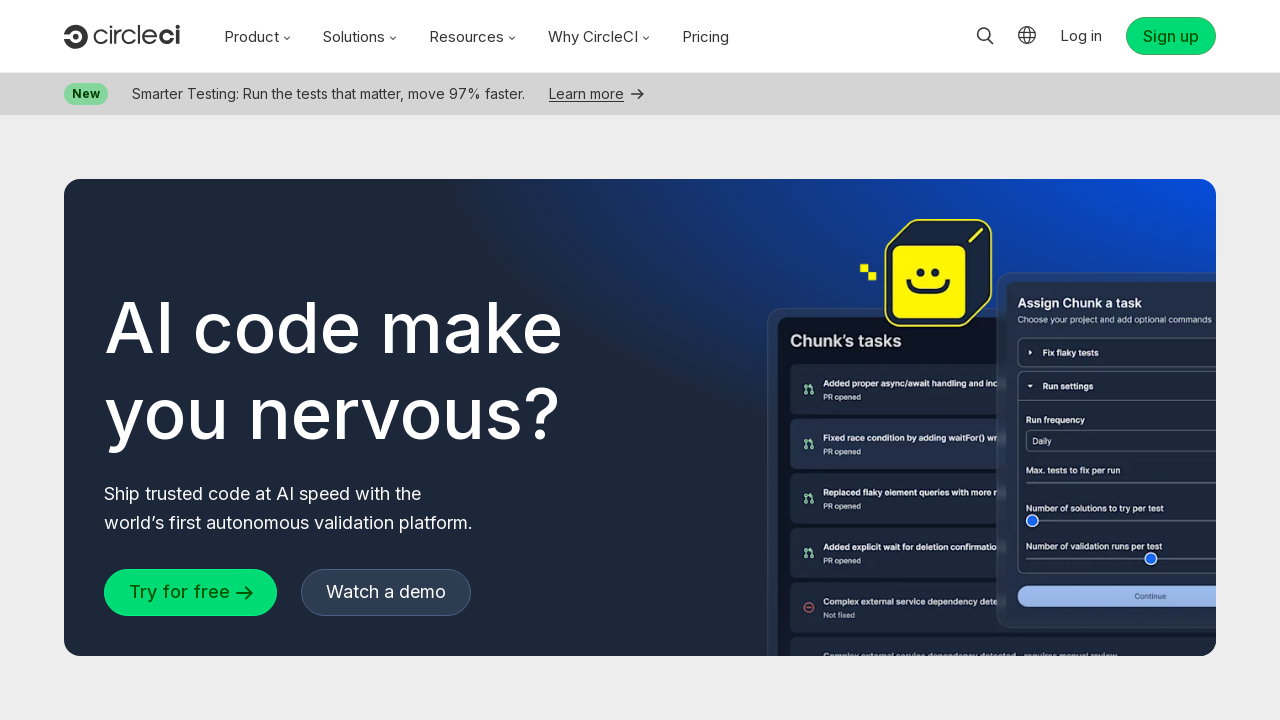